Tests file download functionality by generating and downloading a text file with custom content

Starting URL: https://www.lambdatest.com/selenium-playground/generate-file-to-download-demo

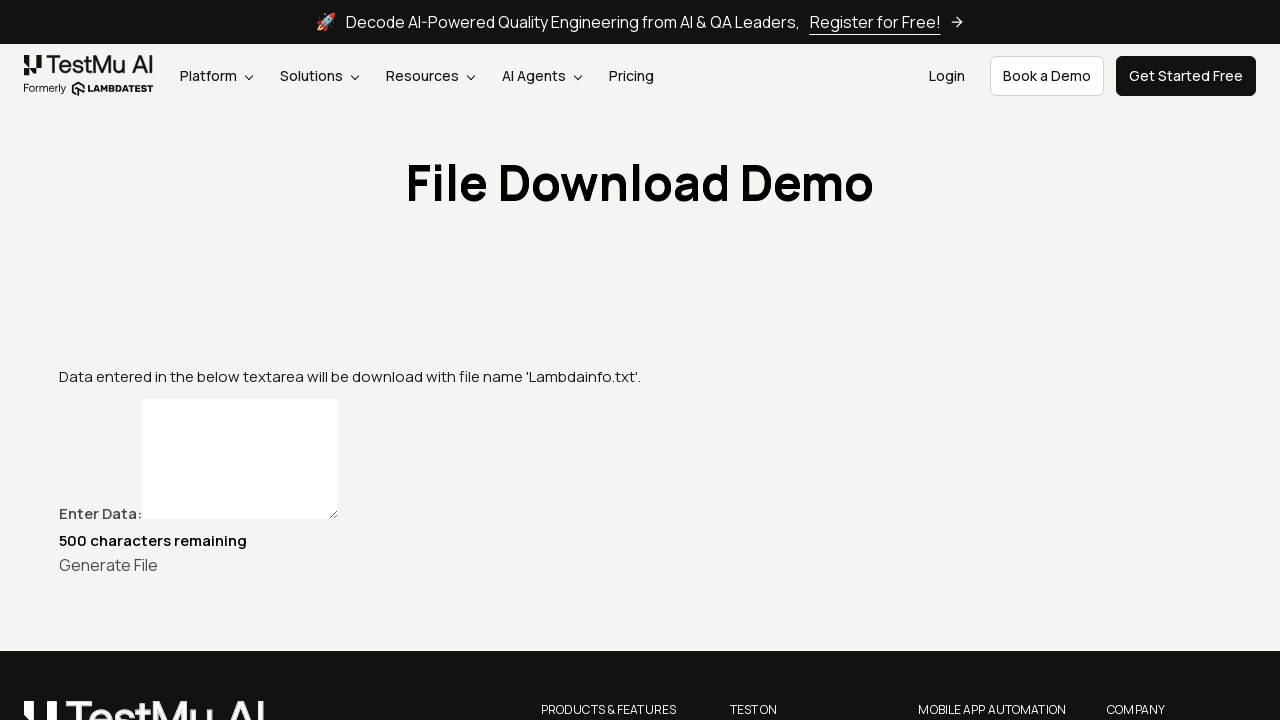

Filled textbox with 'sample text content' on #textbox
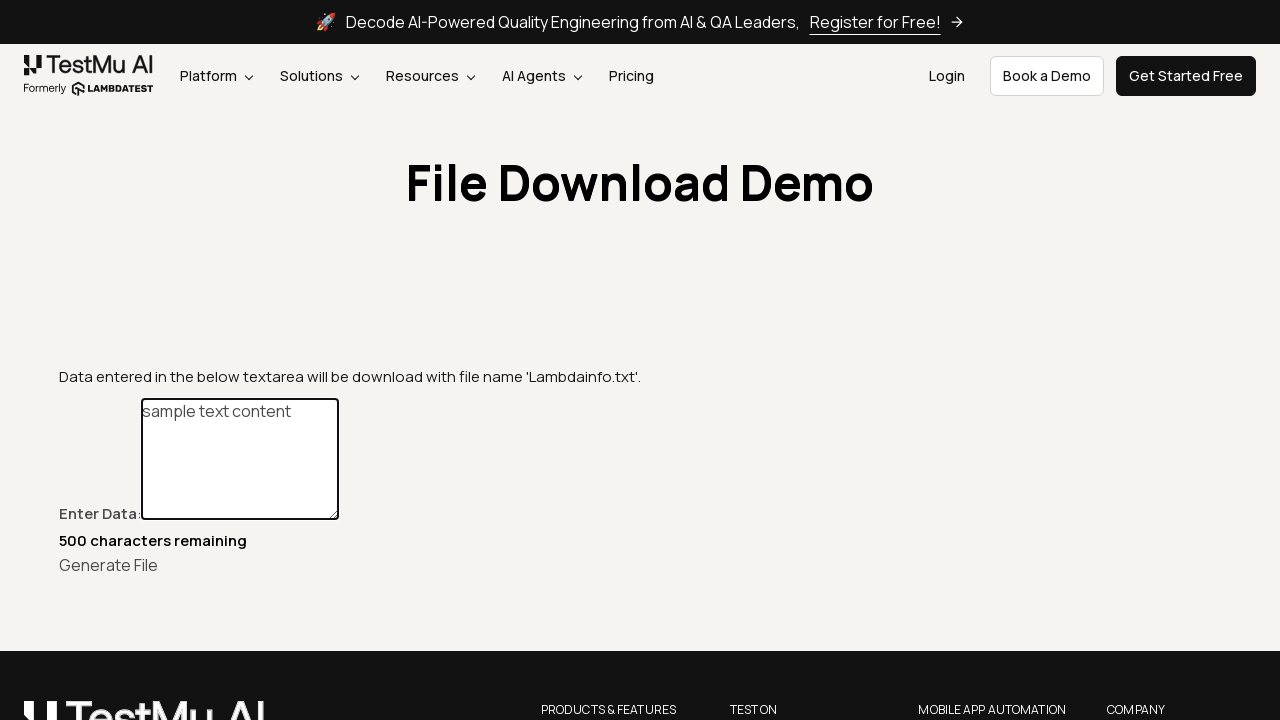

Pressed Enter to trigger input recognition
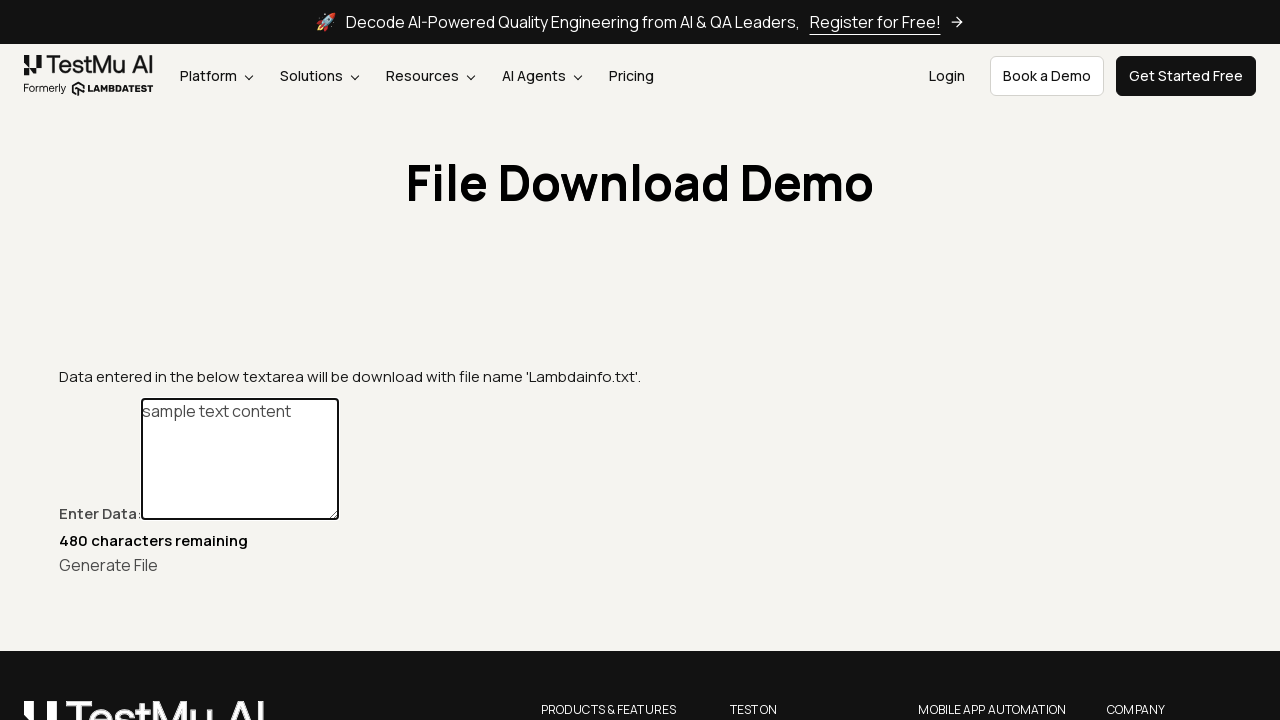

Clicked generate file button at (108, 564) on #create
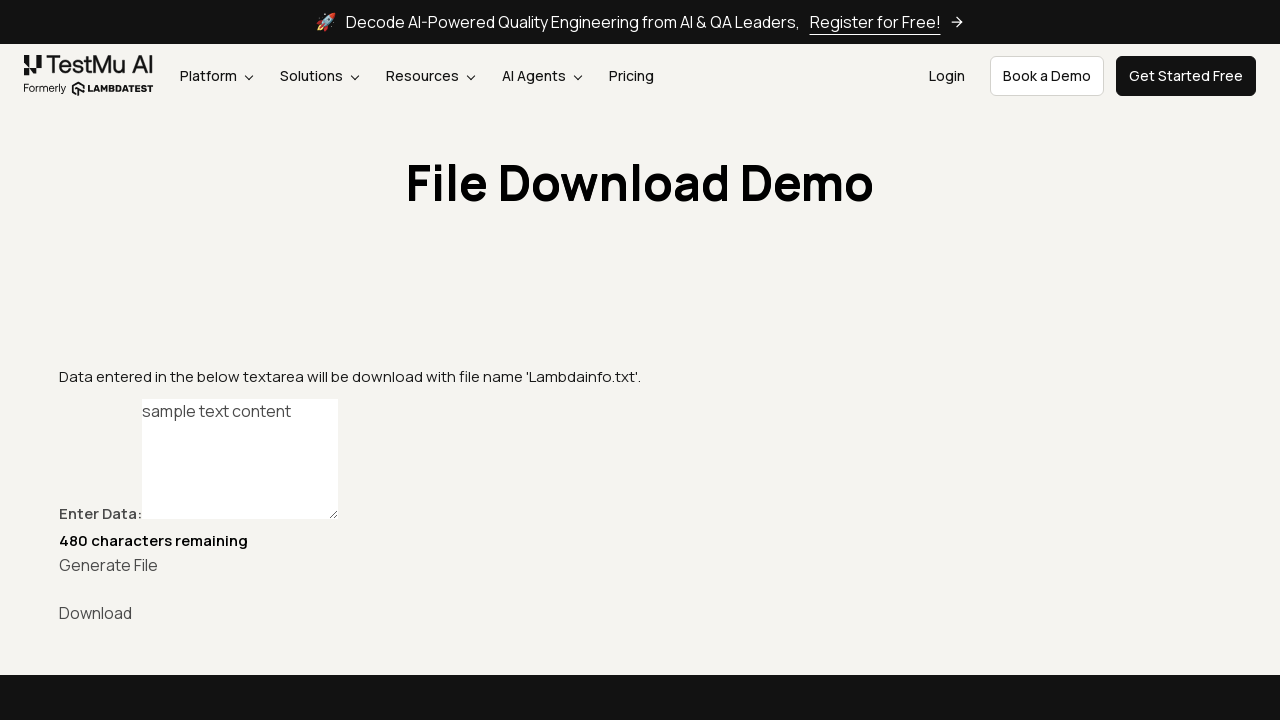

Clicked download link to initiate file download at (640, 612) on #link-to-download
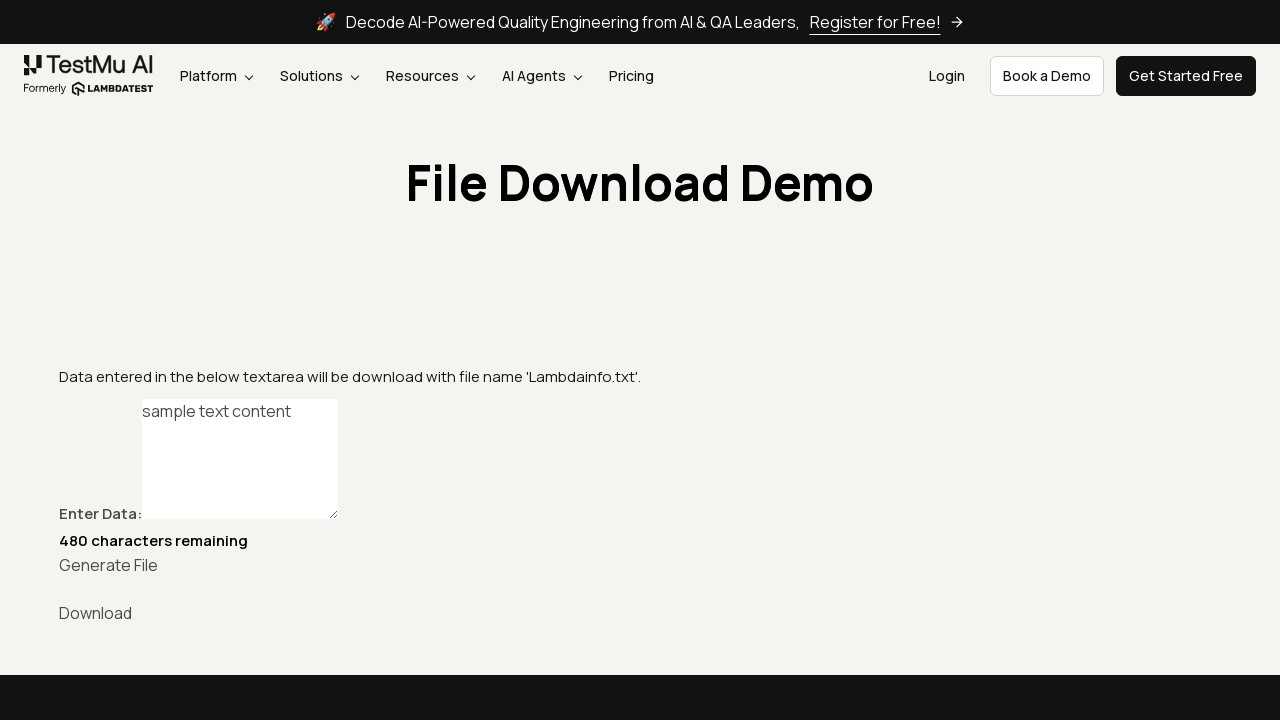

File download completed successfully
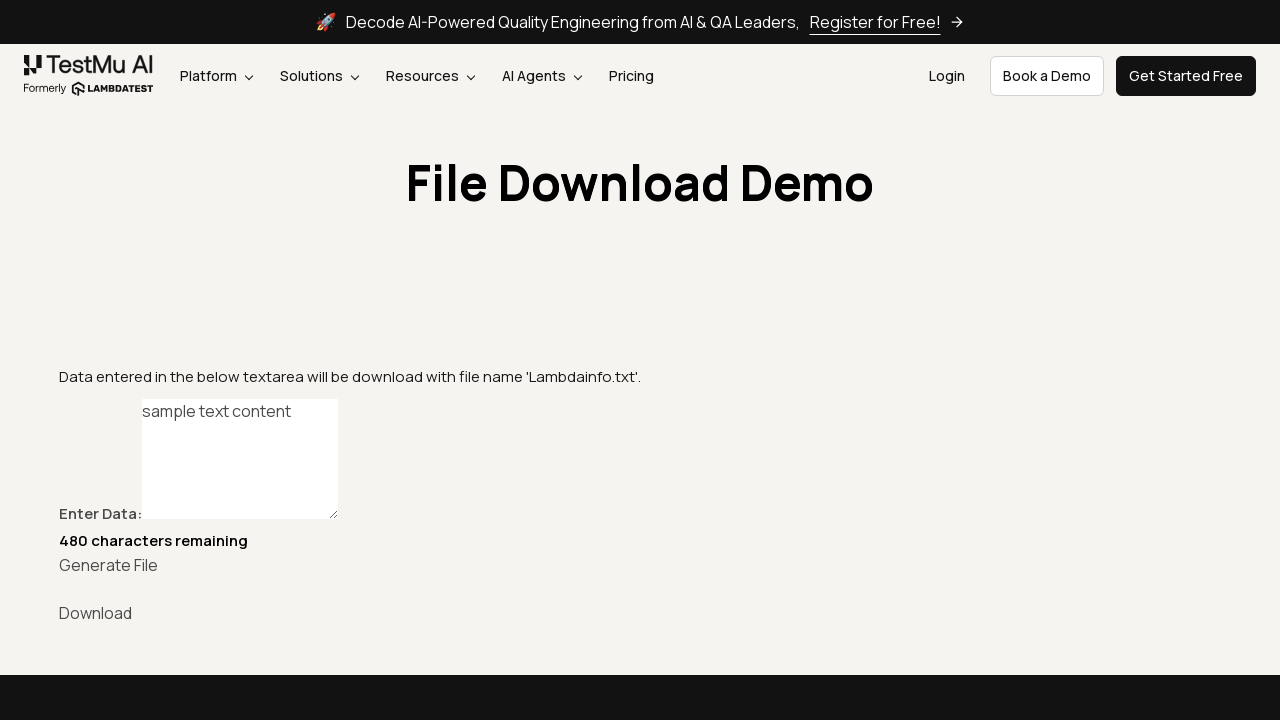

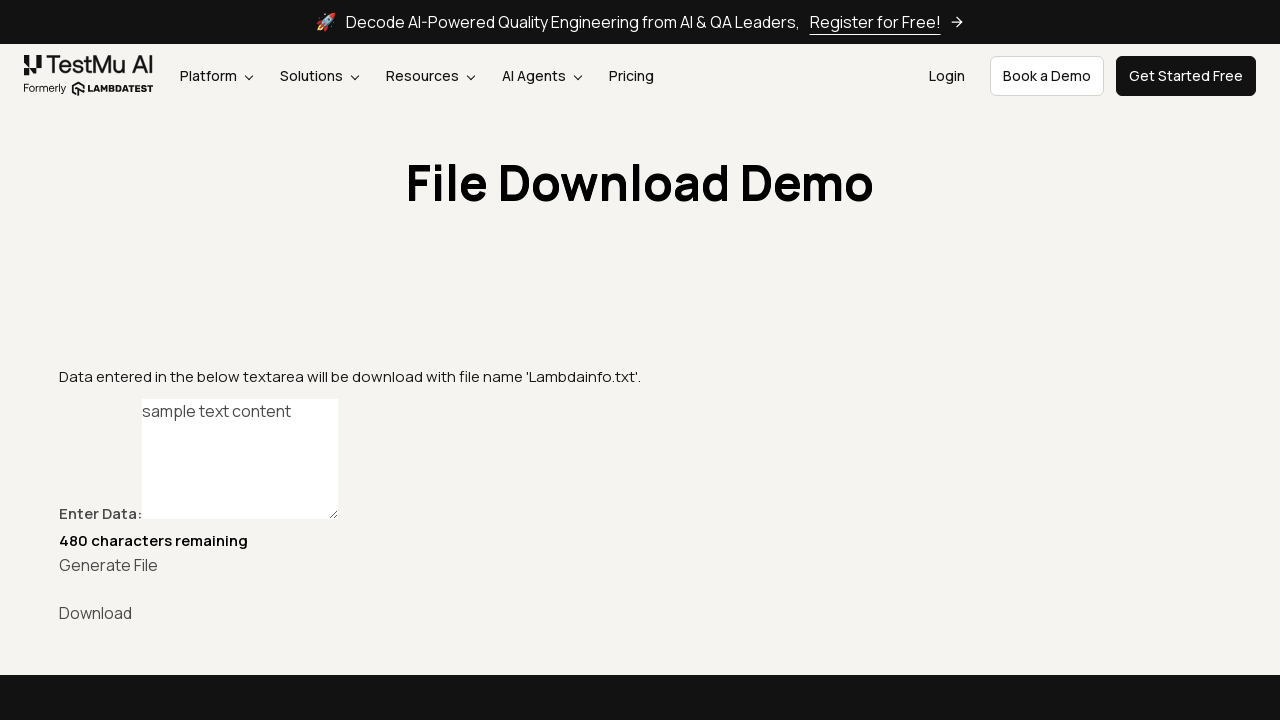